Tests DuckDuckGo search functionality by entering a search term and clicking the search button.

Starting URL: https://duckduckgo.com/

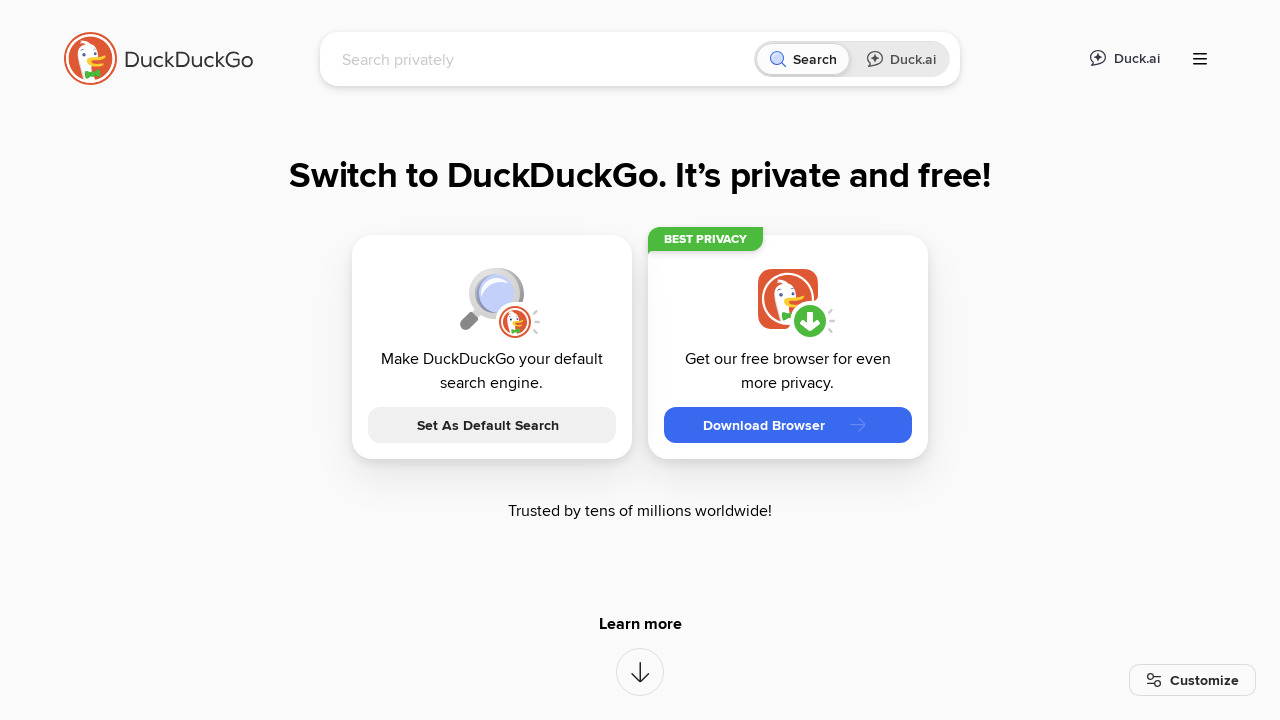

Filled search box with 'Selenium' on #searchbox_input
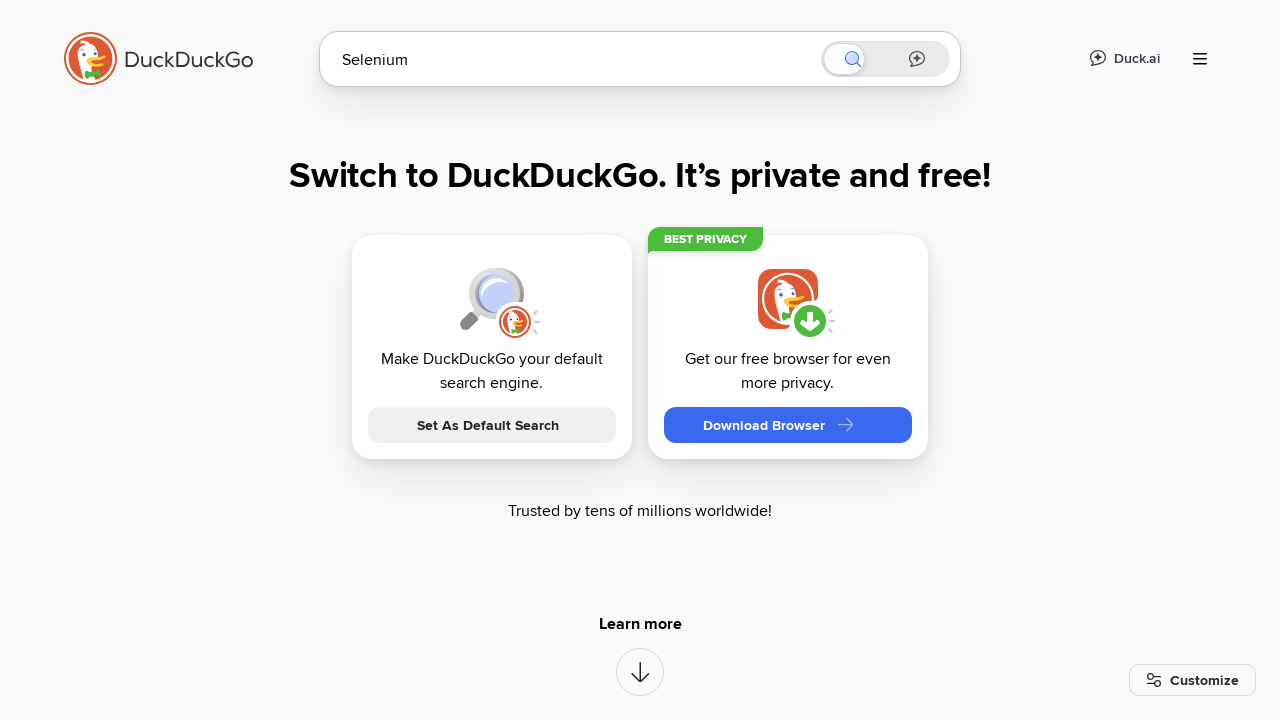

Clicked search button at (881, 59) on button[aria-label='Search']
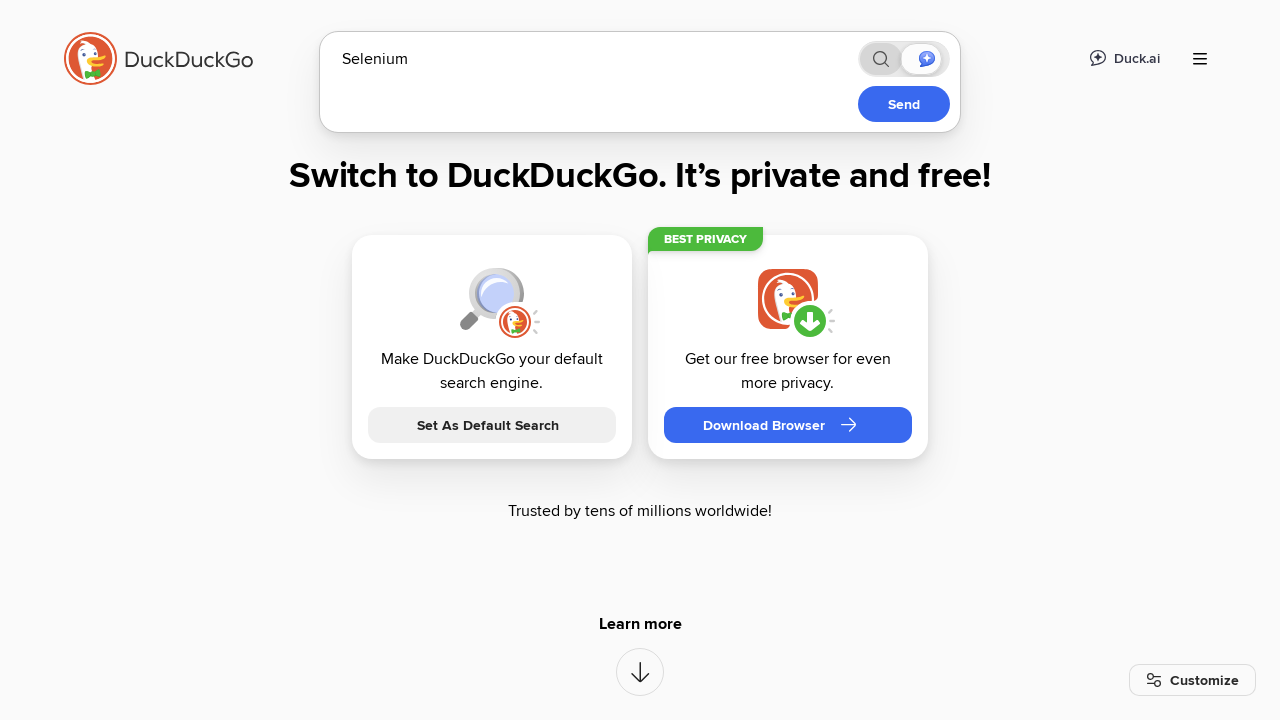

Waited for search results to load (networkidle)
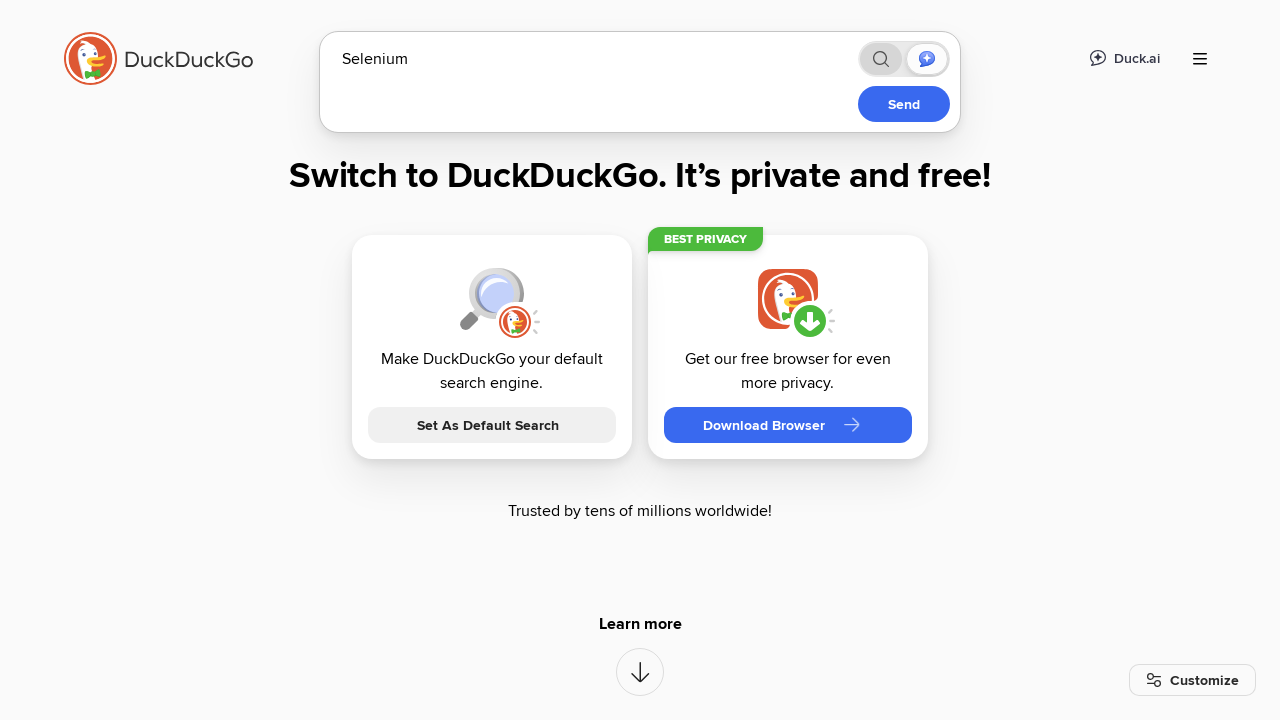

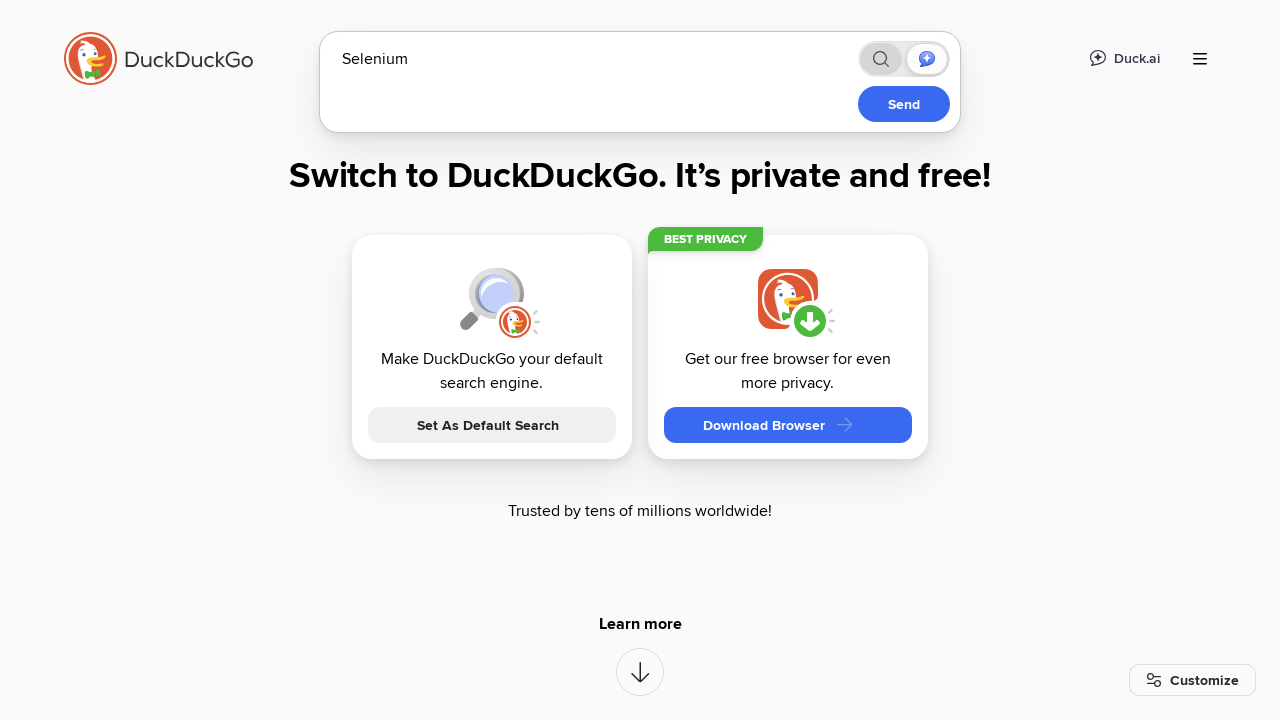